Tests form validation by attempting to register with an invalid address number (zero)

Starting URL: https://petlov.vercel.app/signup

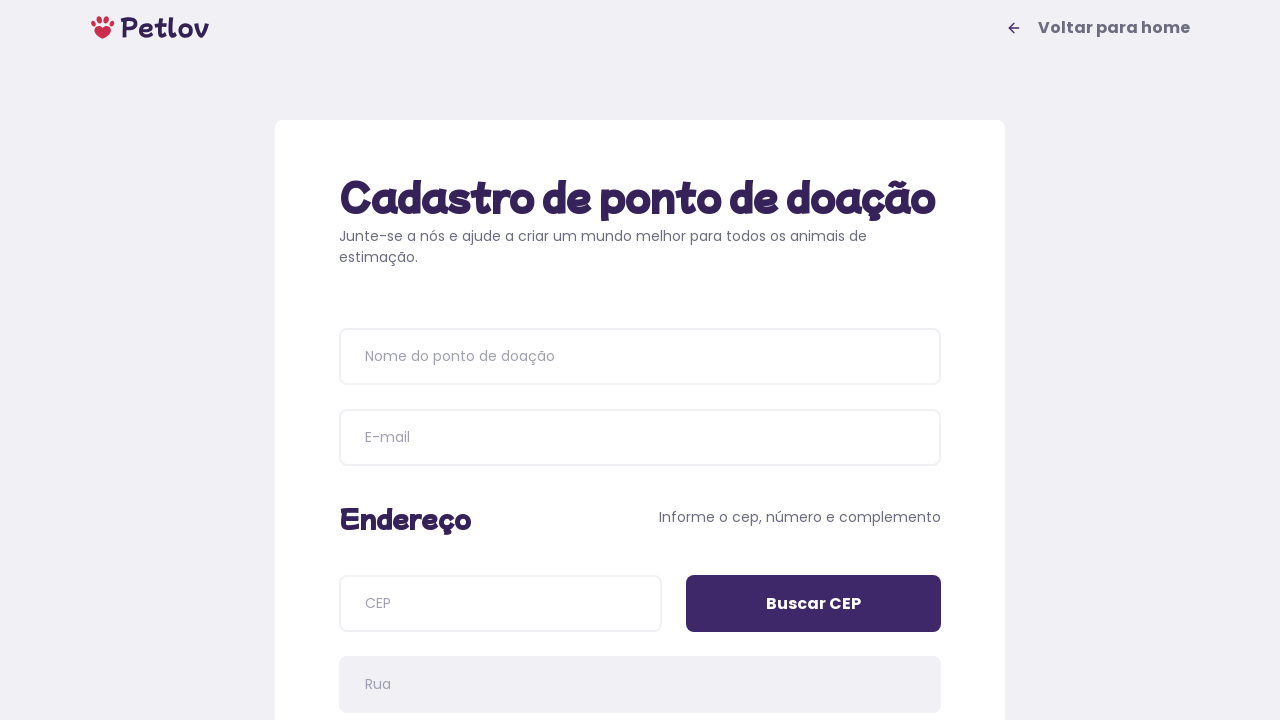

Filled donation point name with 'cep inválido' on input[name='name']
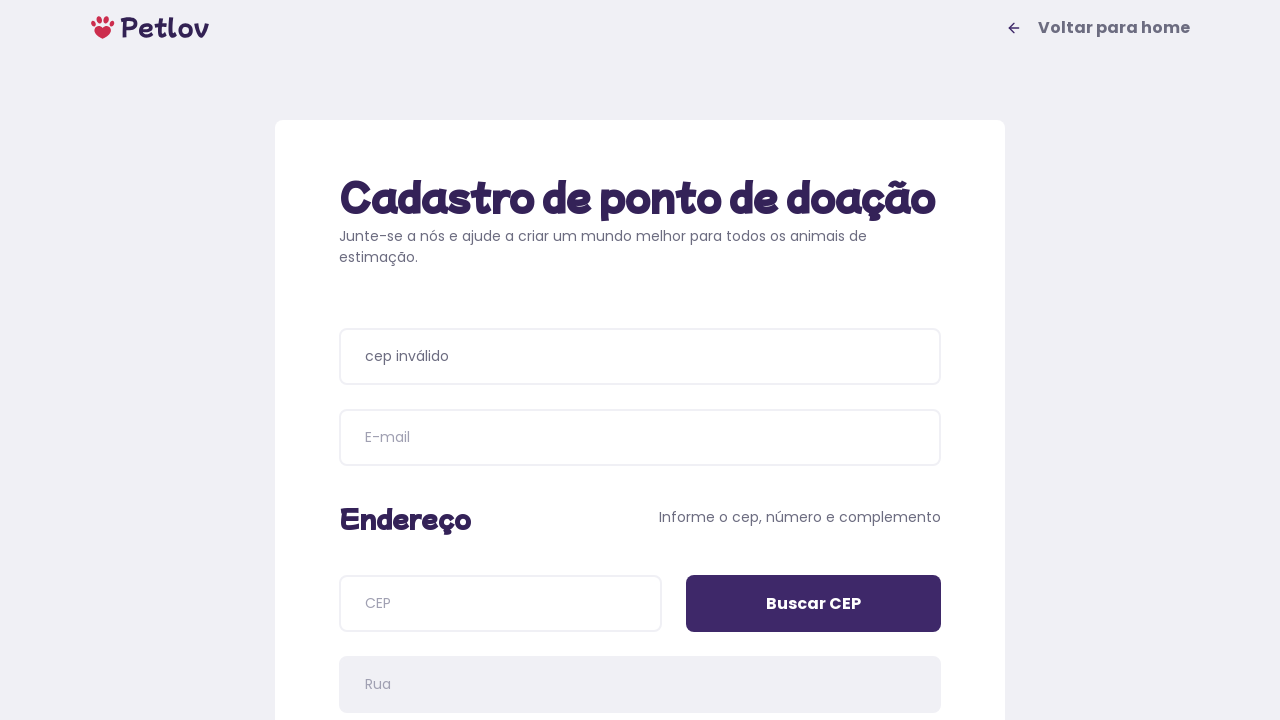

Filled email with 'raphael@teste.com' on input[name='email']
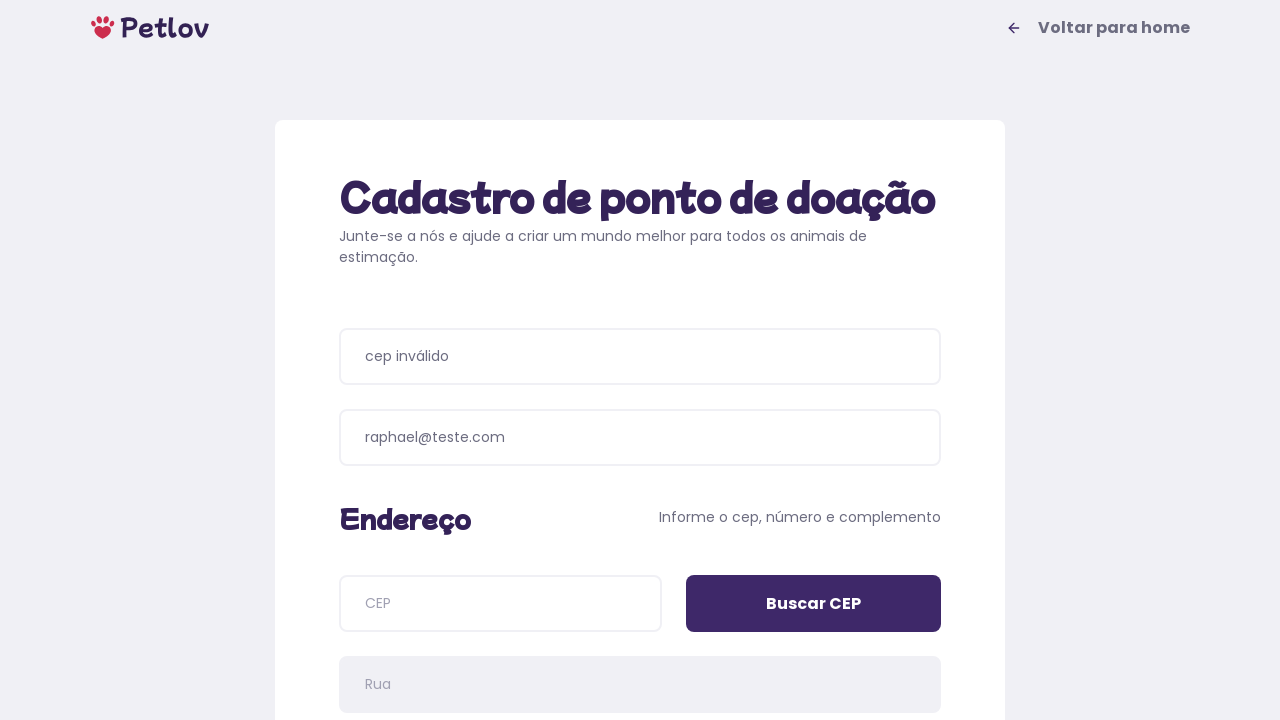

Filled CEP with '02567120' on input[name='cep']
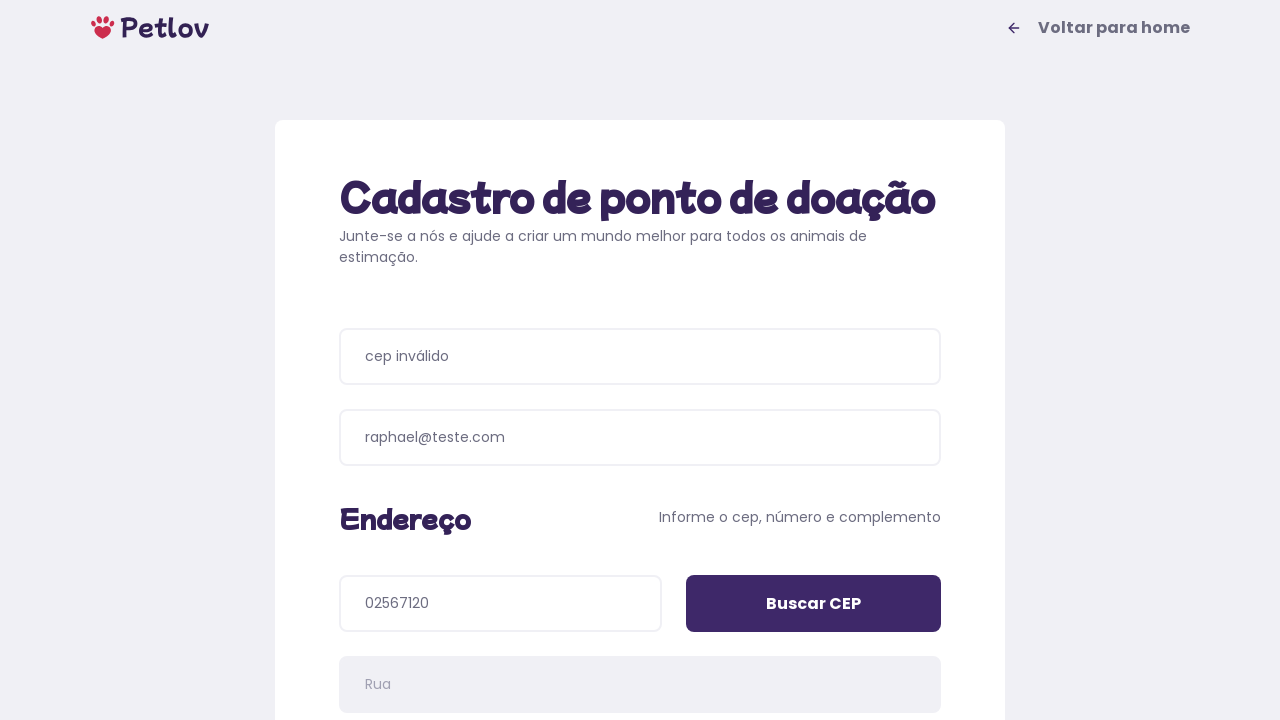

Clicked 'Buscar CEP' button to search address at (814, 604) on input[value='Buscar CEP']
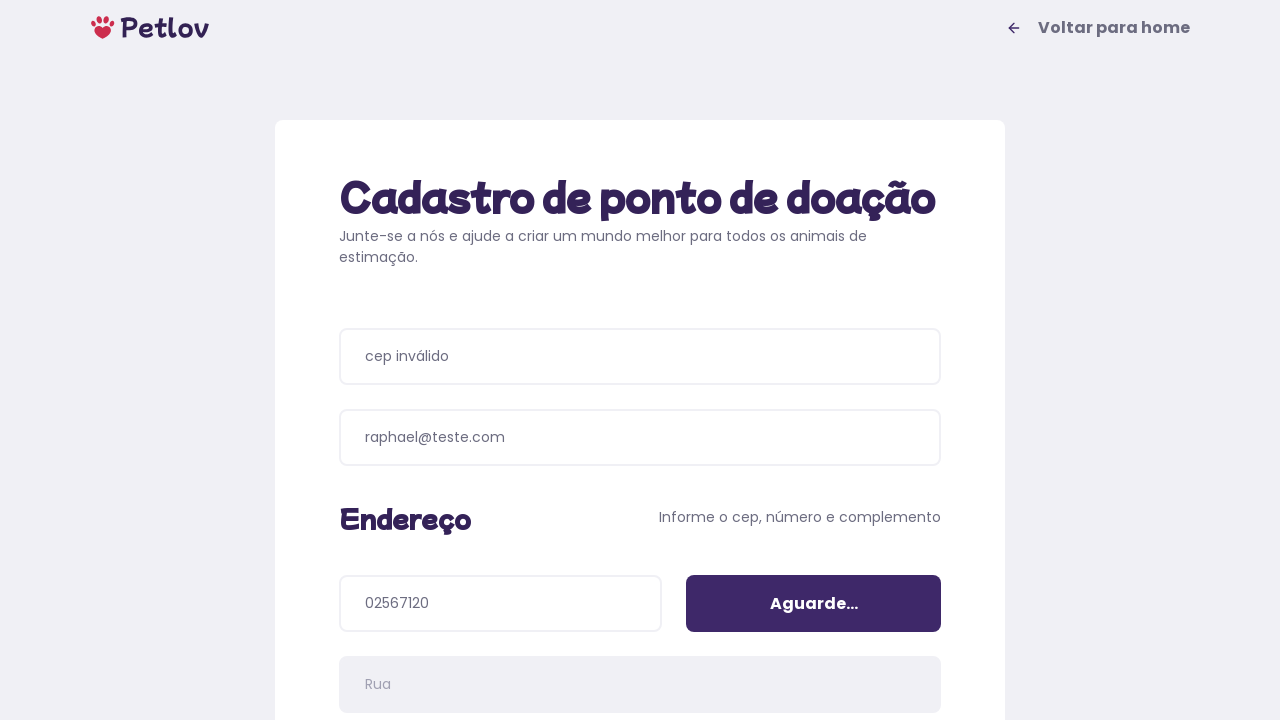

Filled address number with invalid value '0' on input[name='addressNumber']
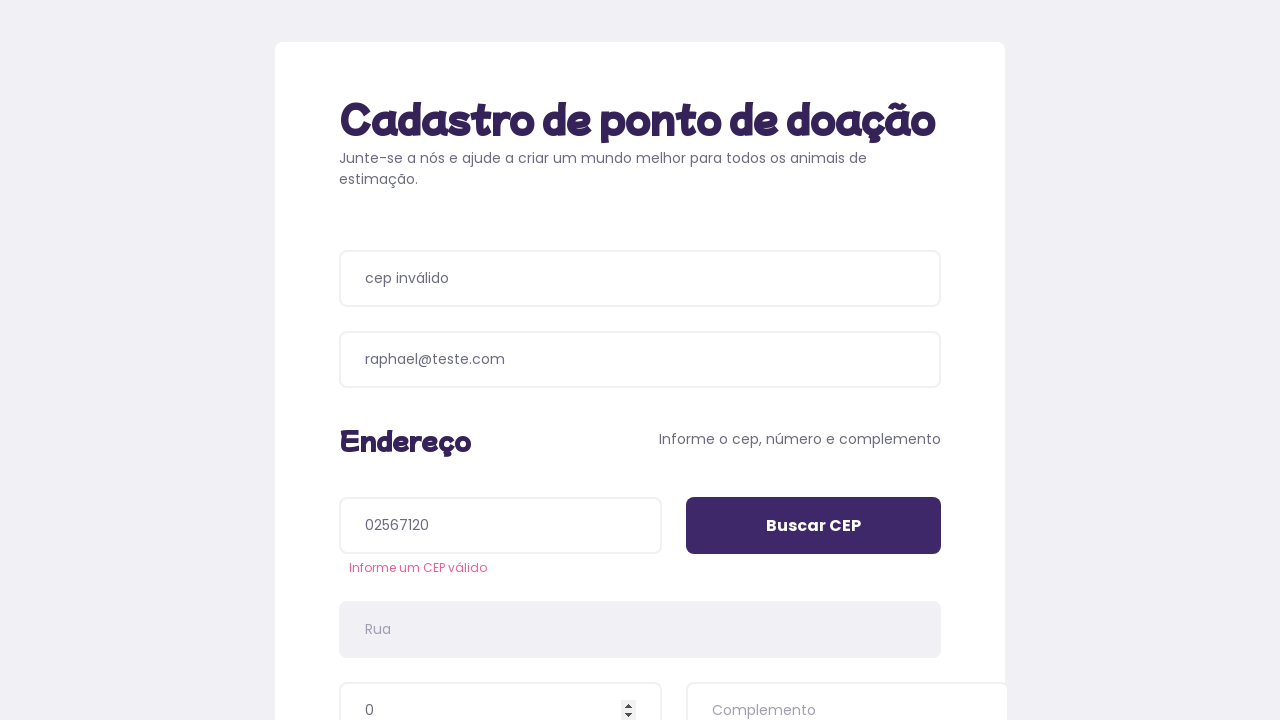

Filled address details with 'teste' on input[name='addressDetails']
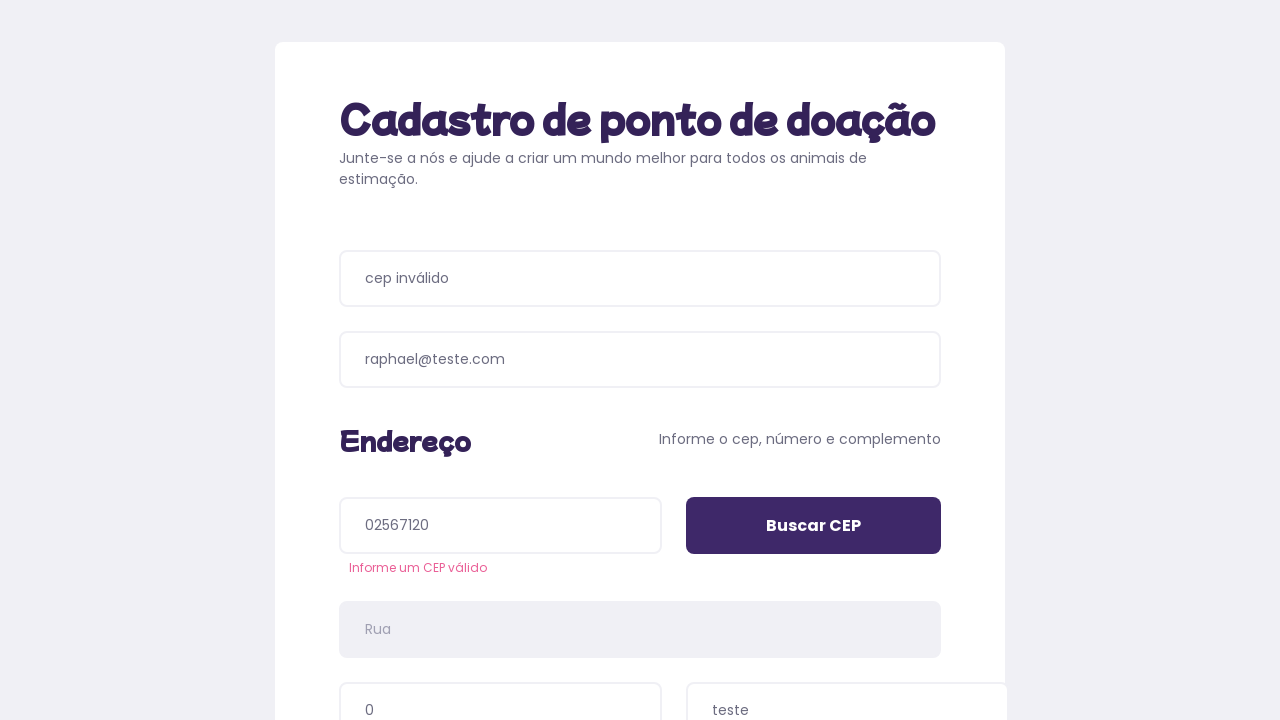

Selected pet type 'Gatos' at (794, 390) on xpath=//span[text()='Gatos']/..
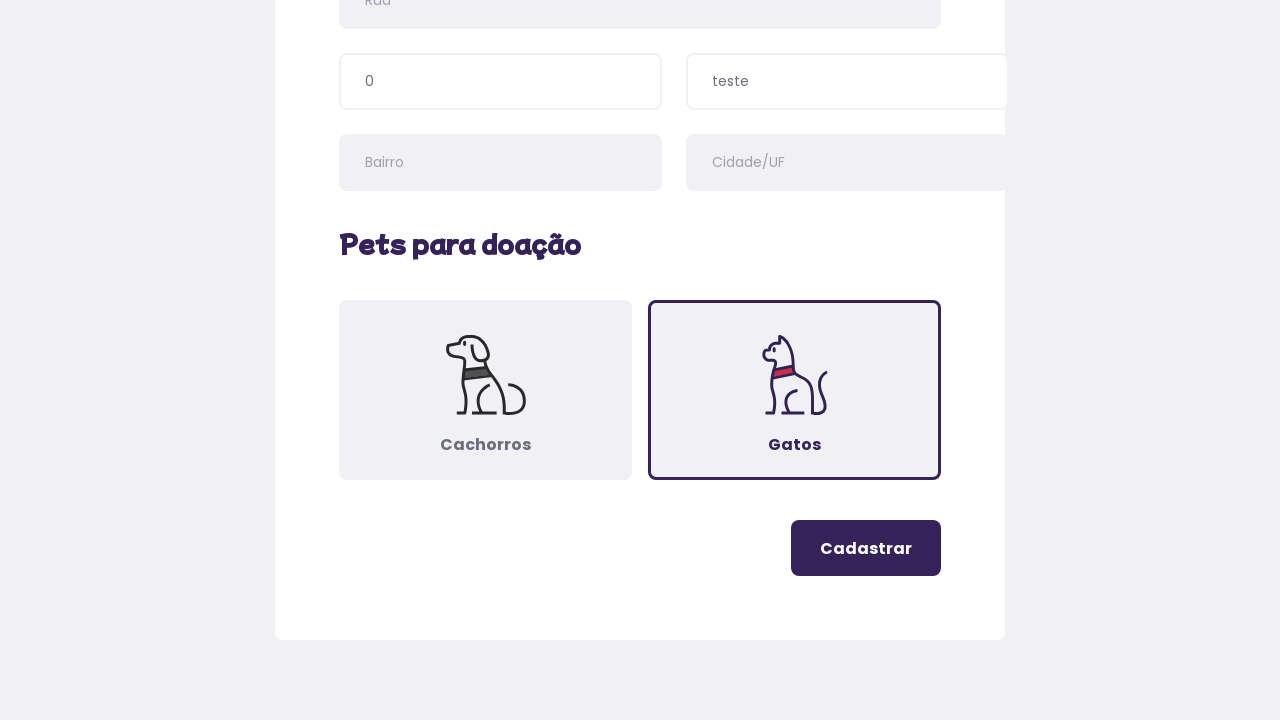

Clicked register button to submit form at (866, 548) on .button-register
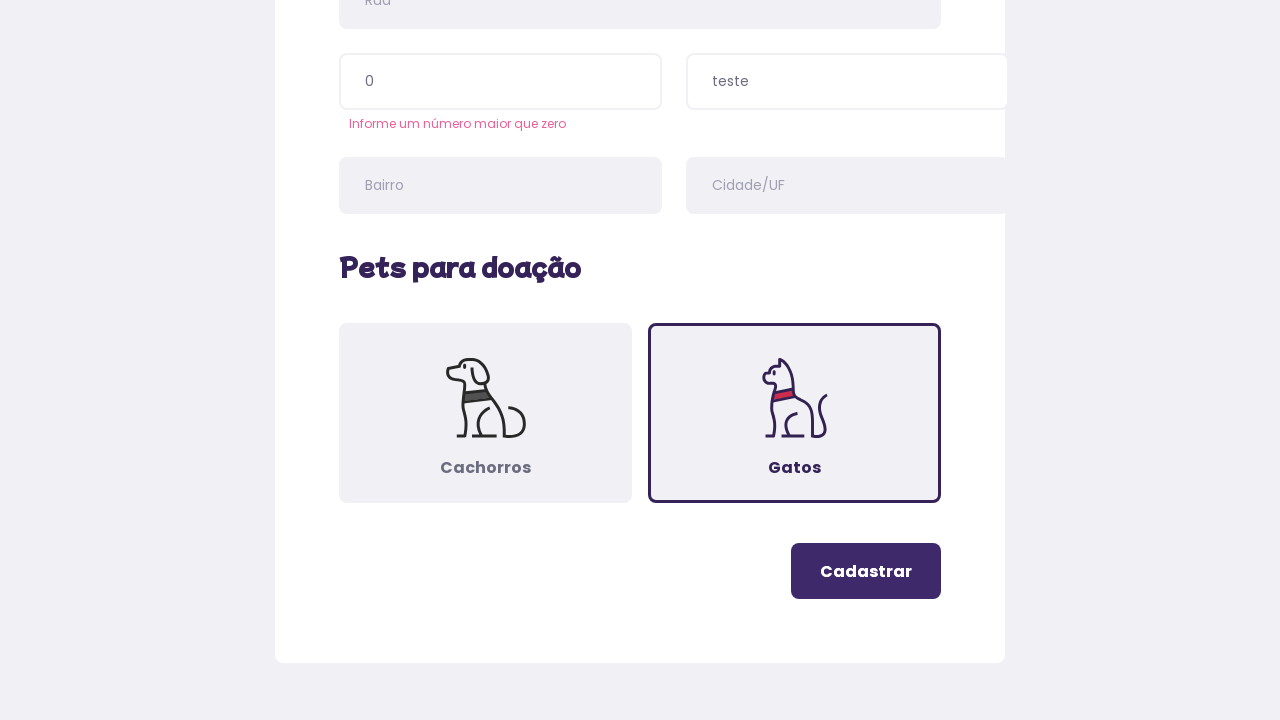

Validation error message appeared for invalid address number
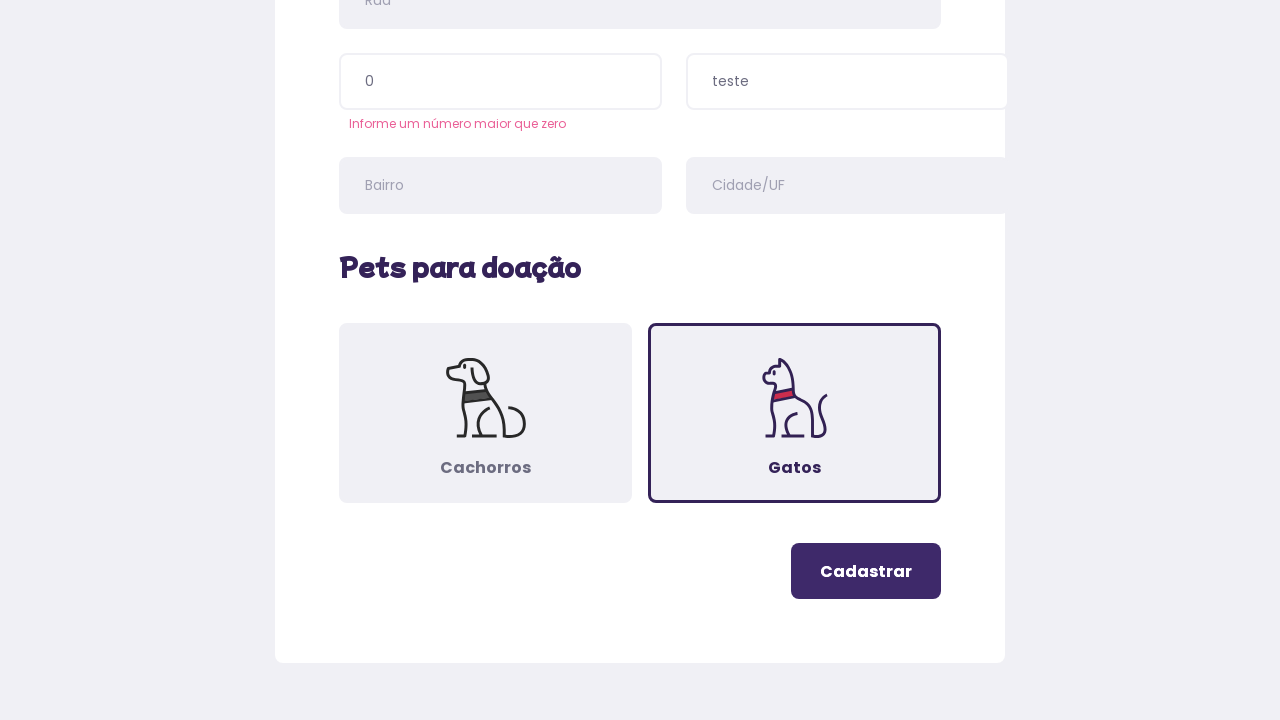

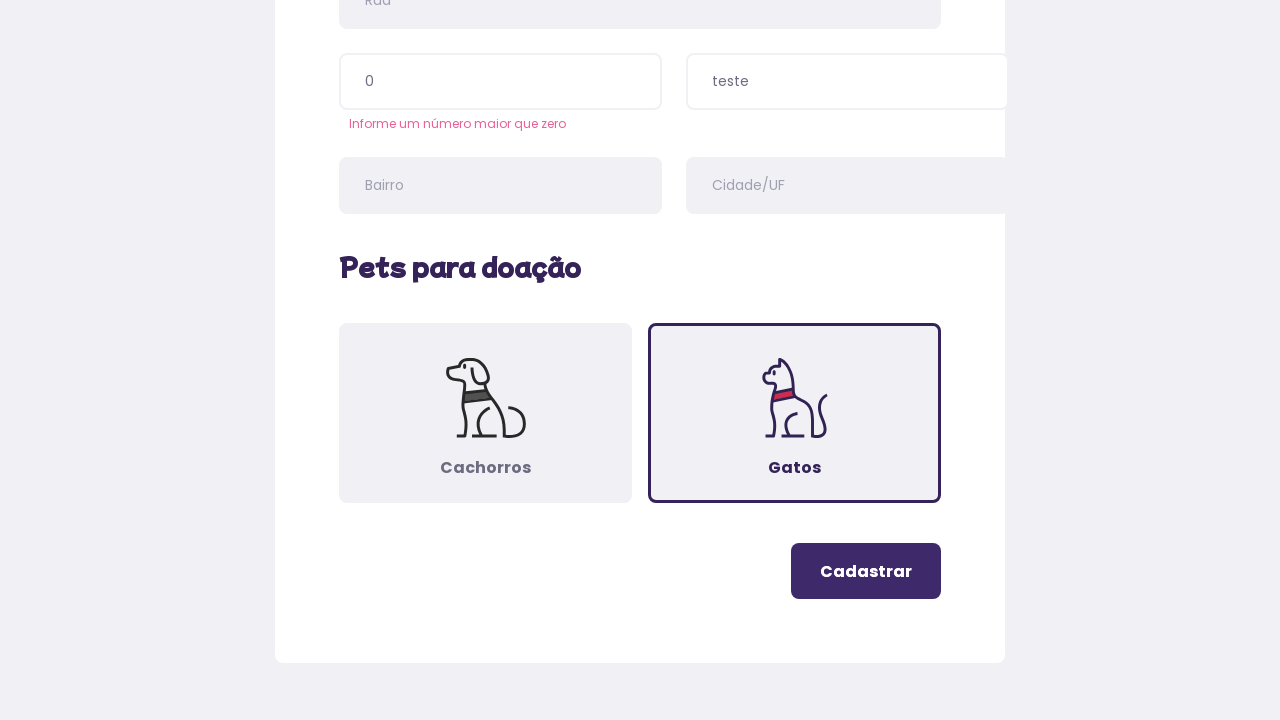